Tests nested iframe interaction by switching through multiple frames and entering text

Starting URL: https://demo.automationtesting.in/Frames.html

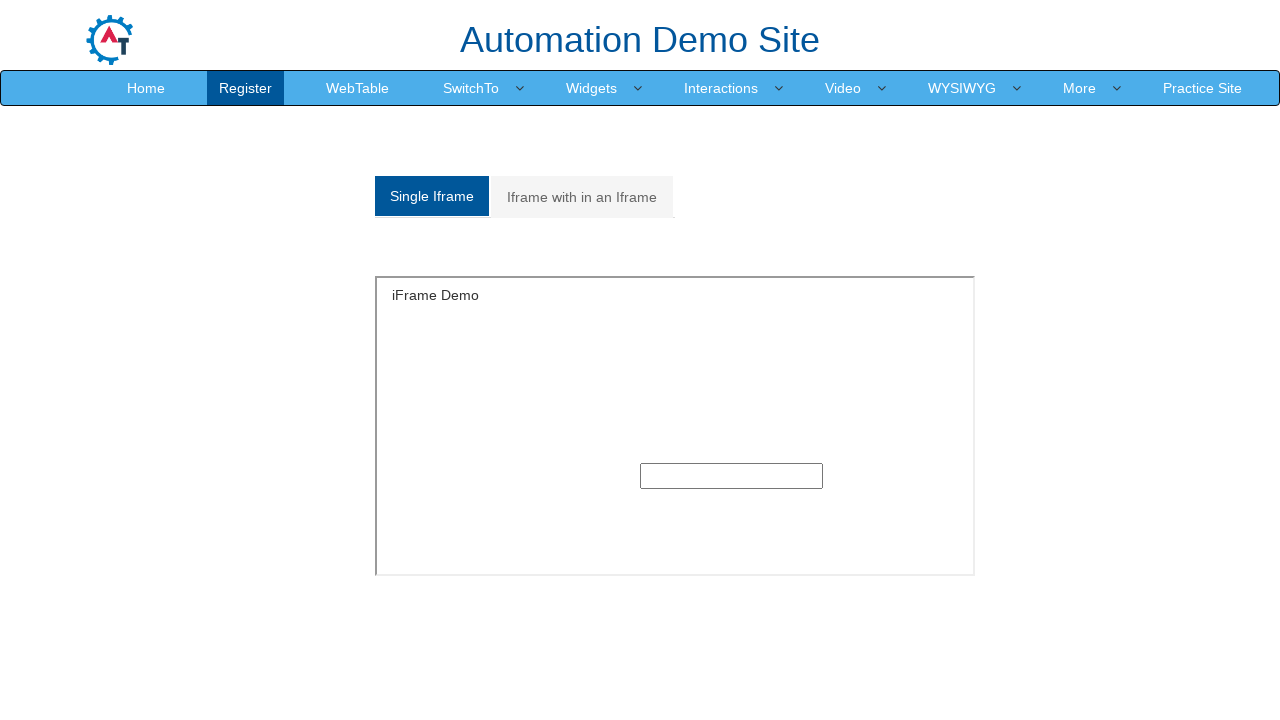

Clicked on 'Iframe with in an Iframe' tab at (582, 197) on xpath=//a[text()='Iframe with in an Iframe']
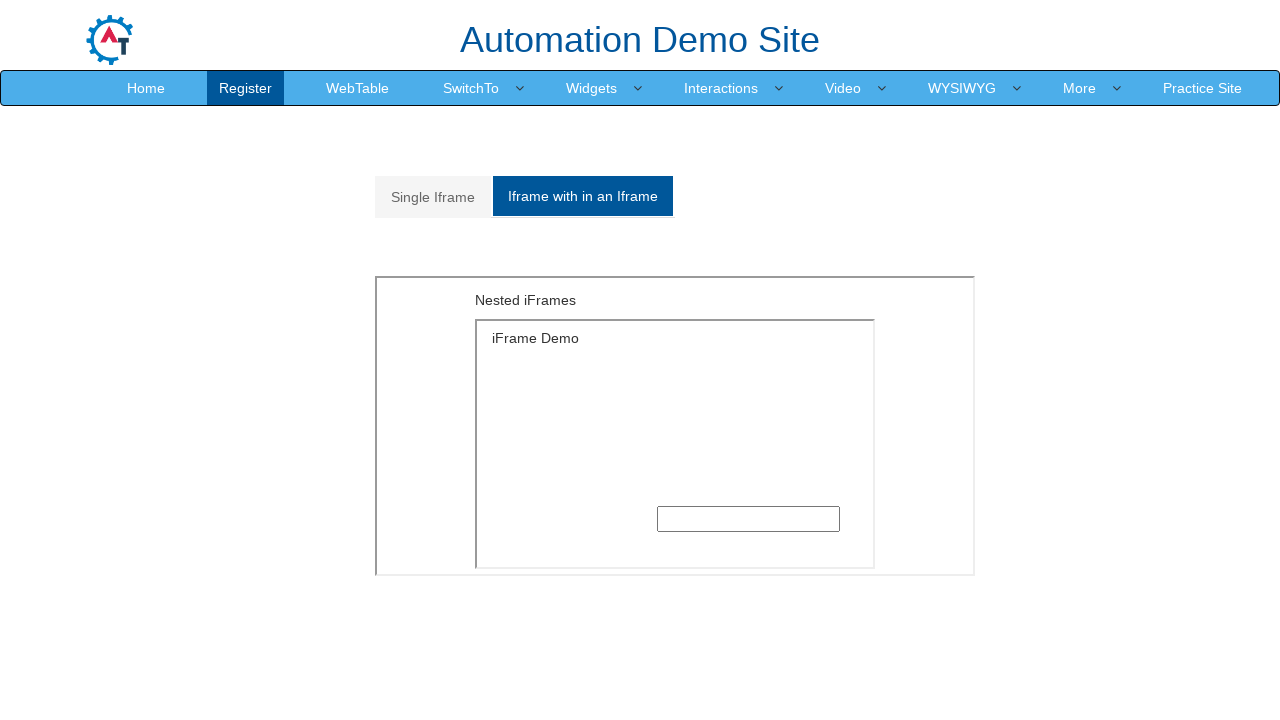

Located outer frame with src='MultipleFrames.html'
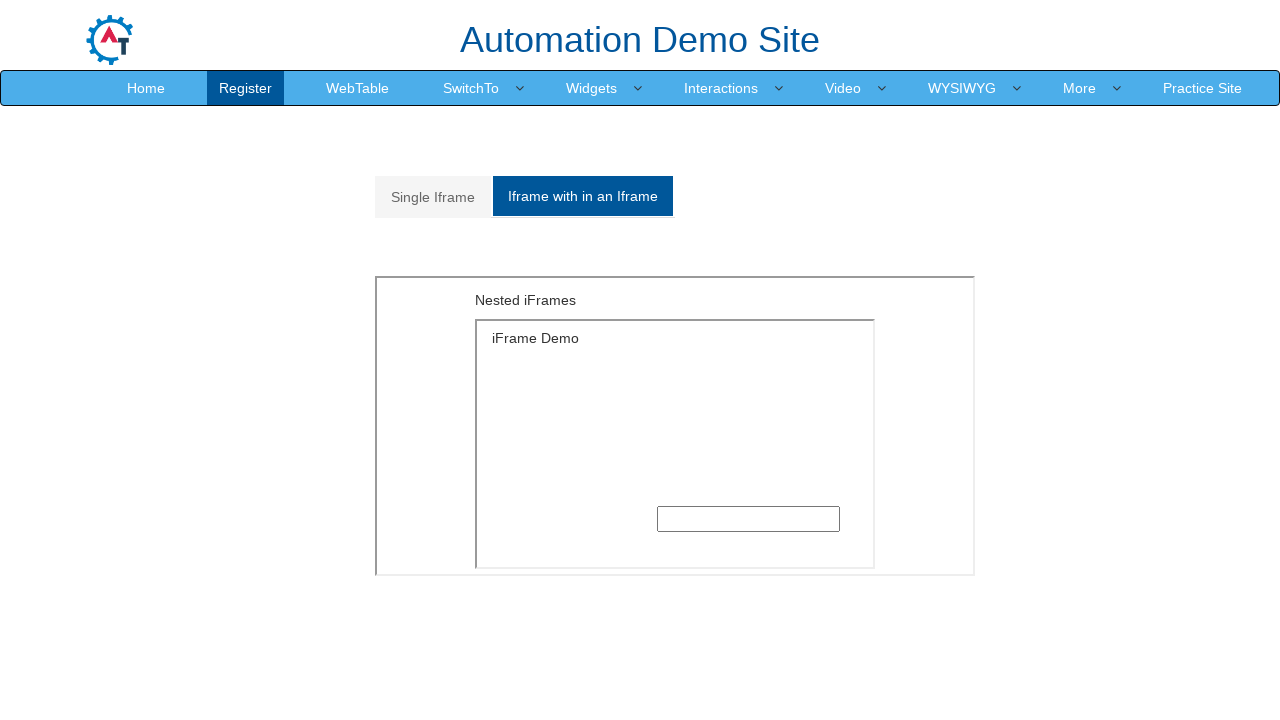

Located inner frame with src='SingleFrame.html' within outer frame
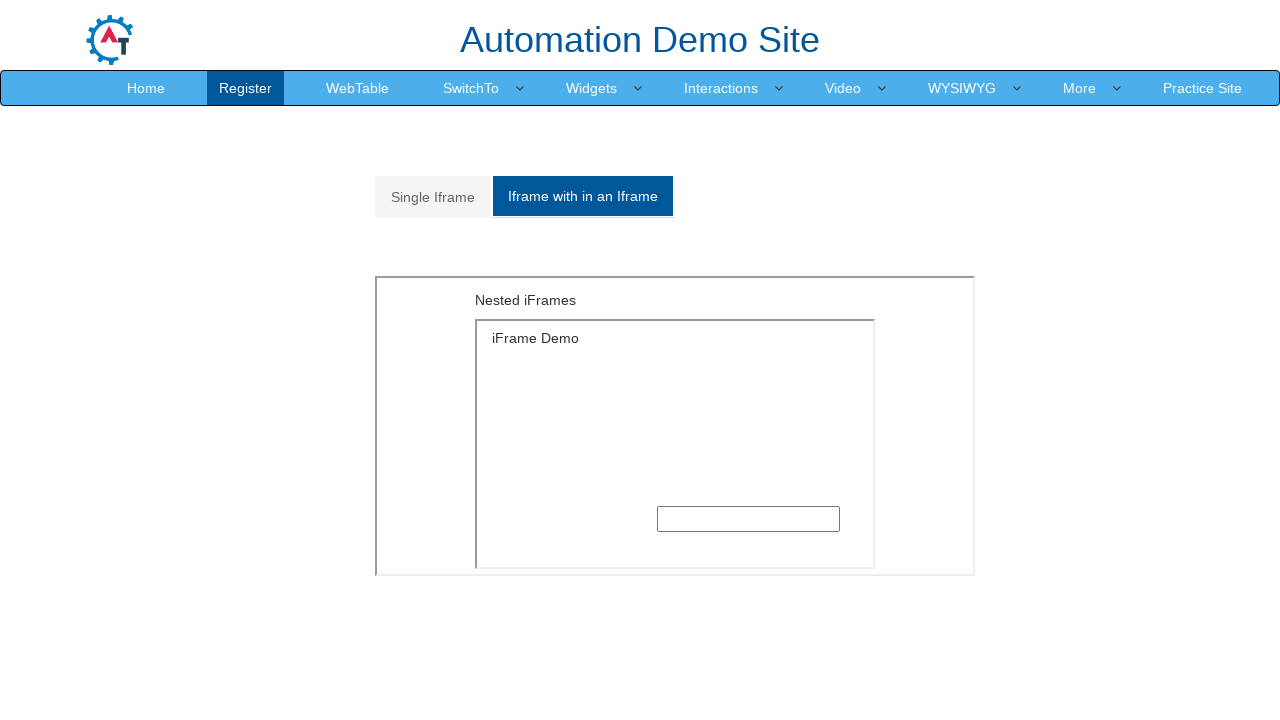

Filled text input in nested iframe with 'selenium with java' on xpath=//iframe[@src='MultipleFrames.html'] >> internal:control=enter-frame >> xp
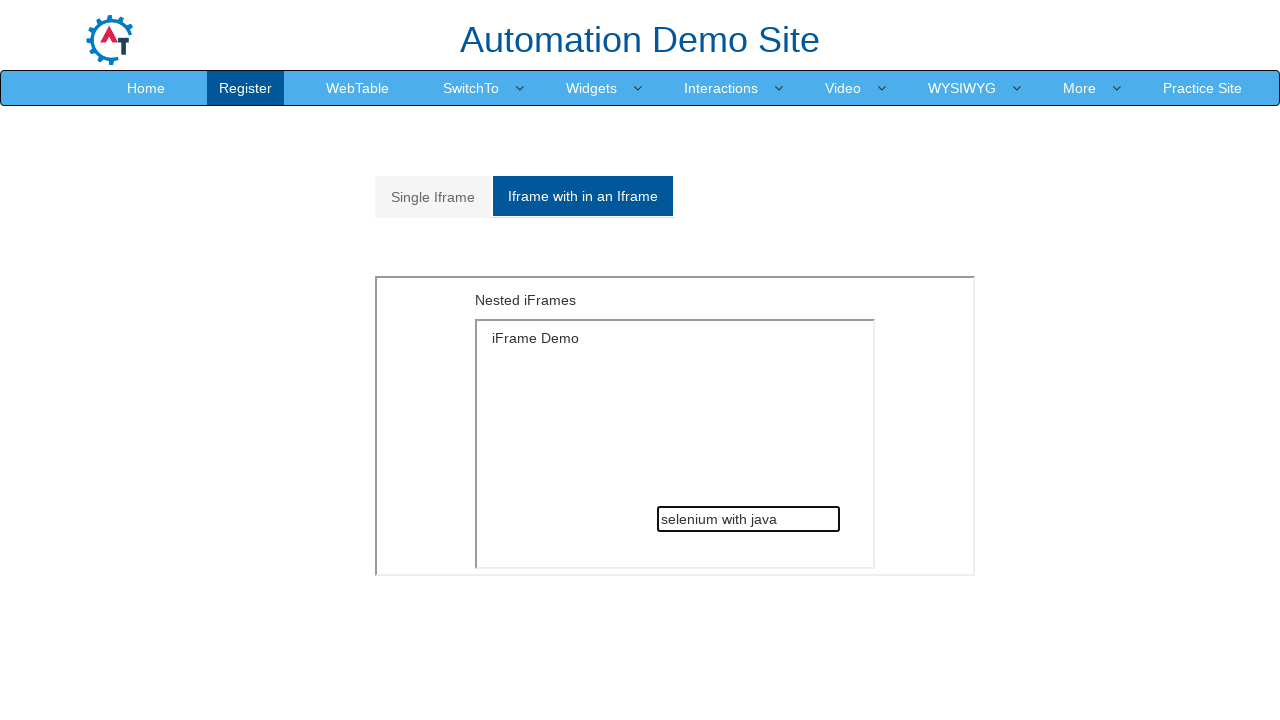

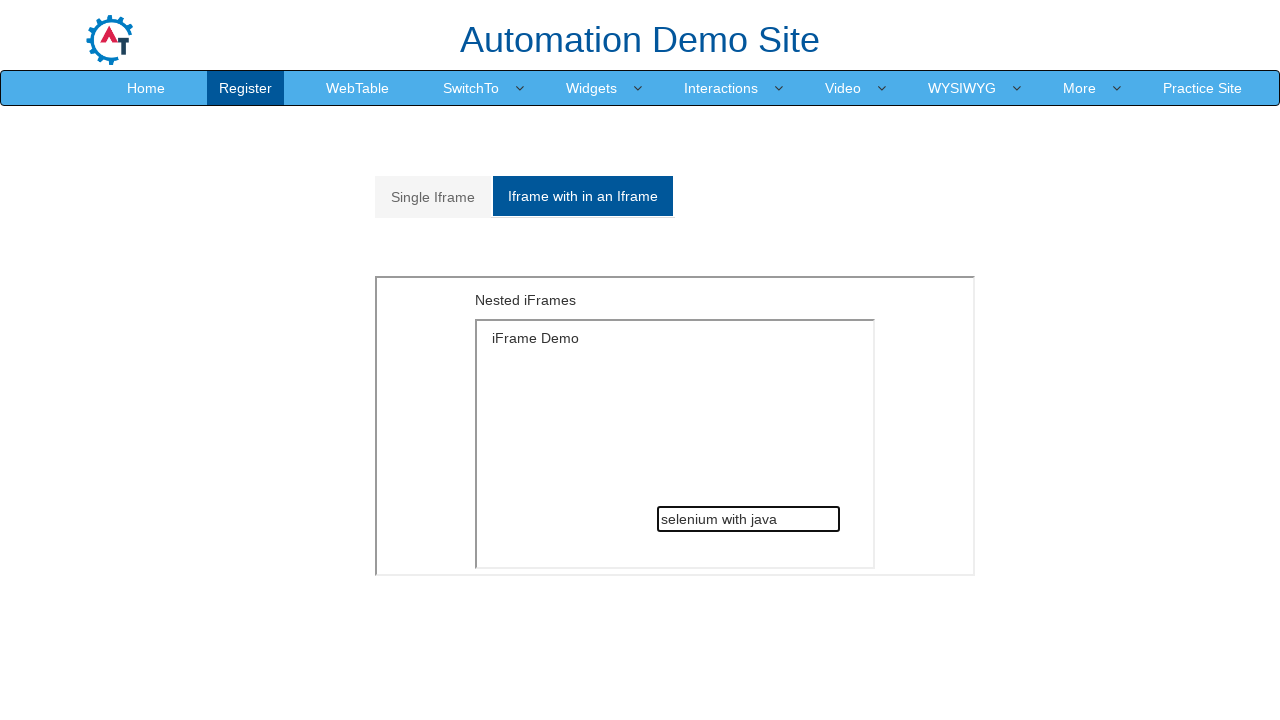